Tests the add to cart functionality by searching for a product, adding it to cart, and proceeding through checkout to place an order

Starting URL: https://rahulshettyacademy.com/seleniumPractise/#/

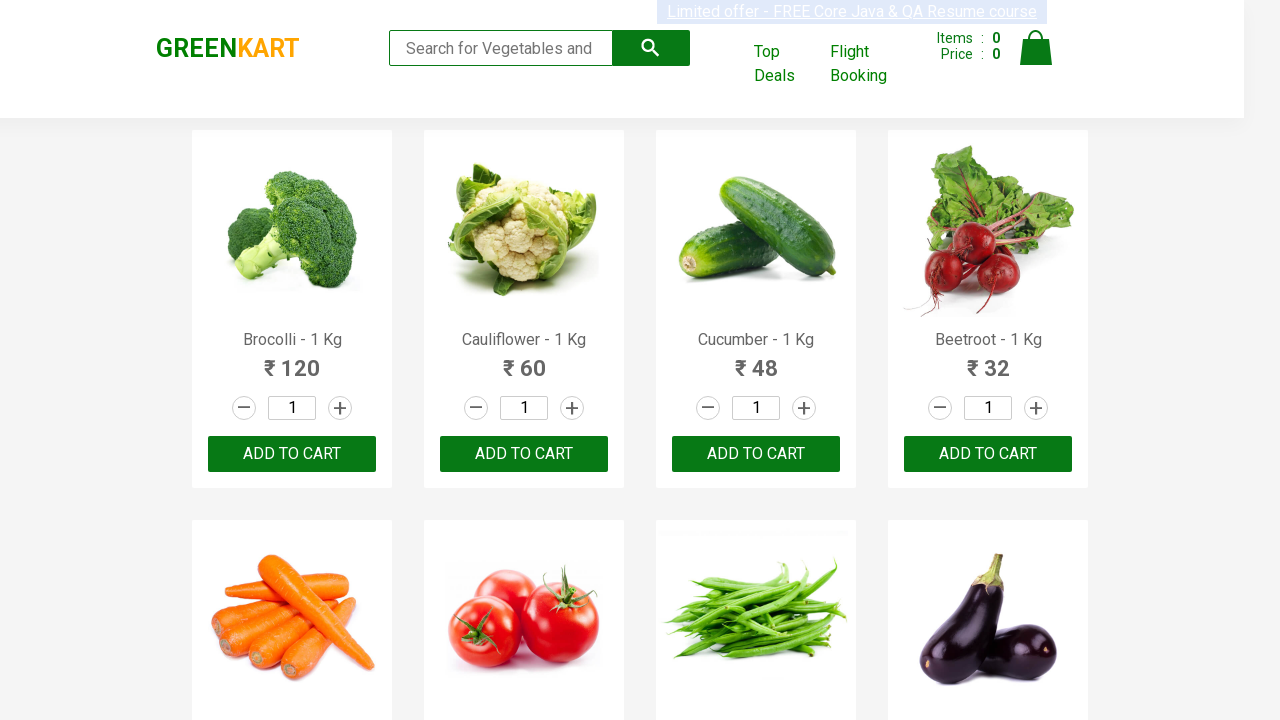

Entered 'ca' in search field to find vegetables on .search-keyword
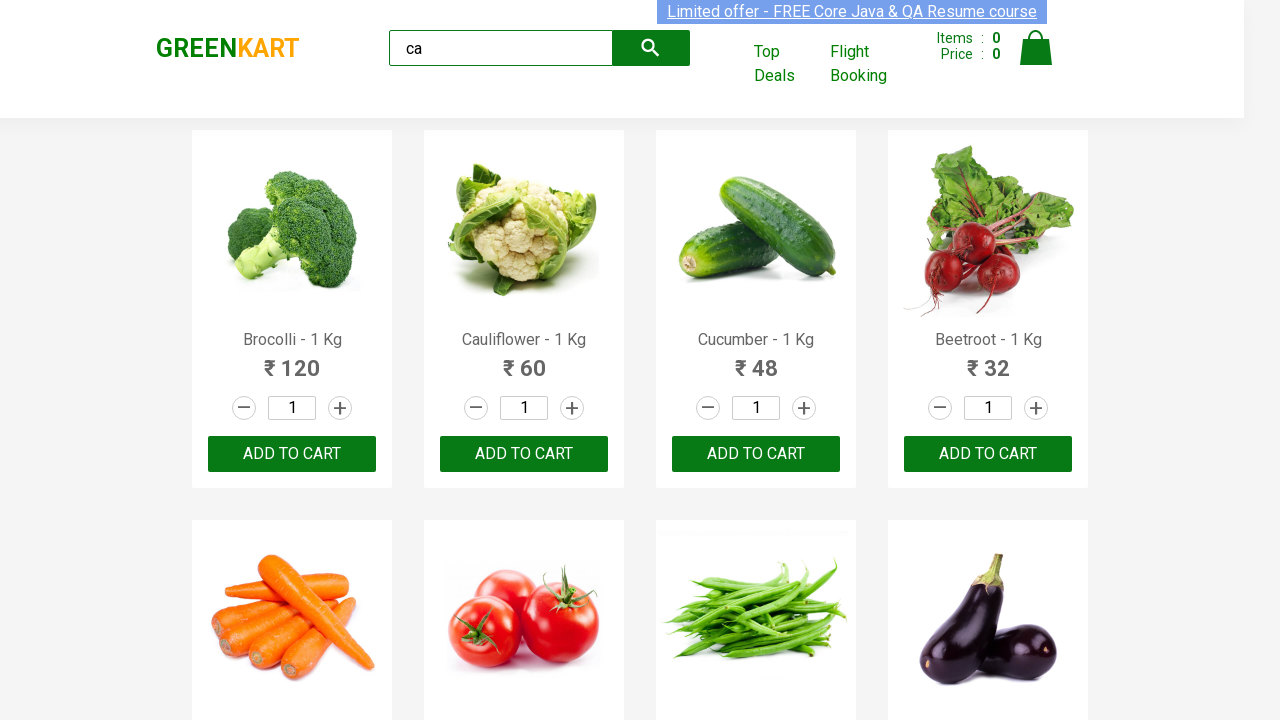

Waited for search results to load
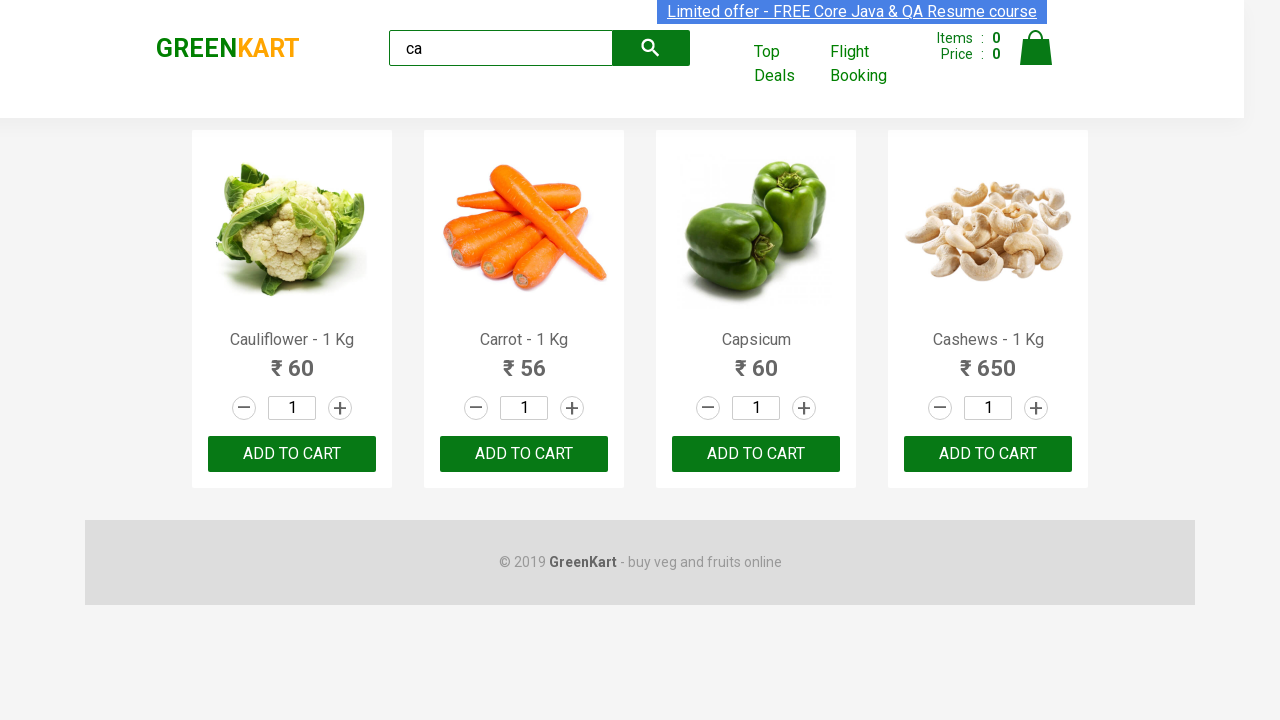

Retrieved all product elements from search results
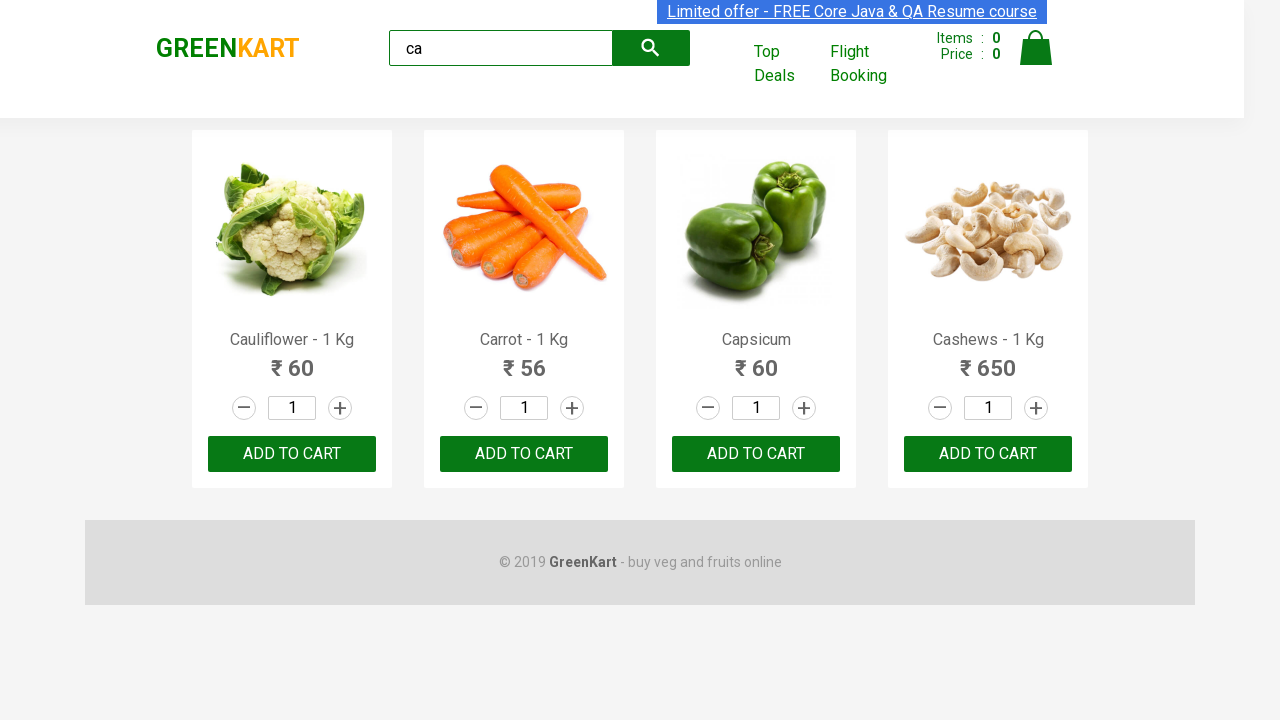

Retrieved product name: Cauliflower - 1 Kg
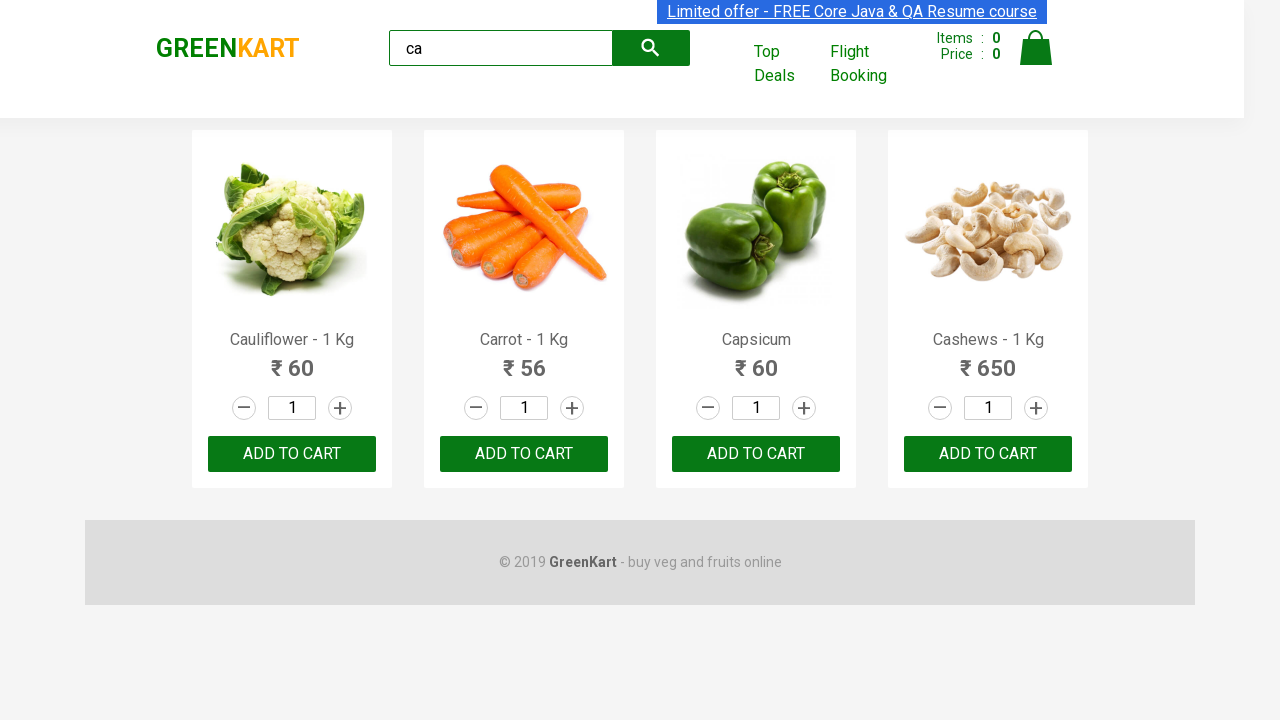

Retrieved product name: Carrot - 1 Kg
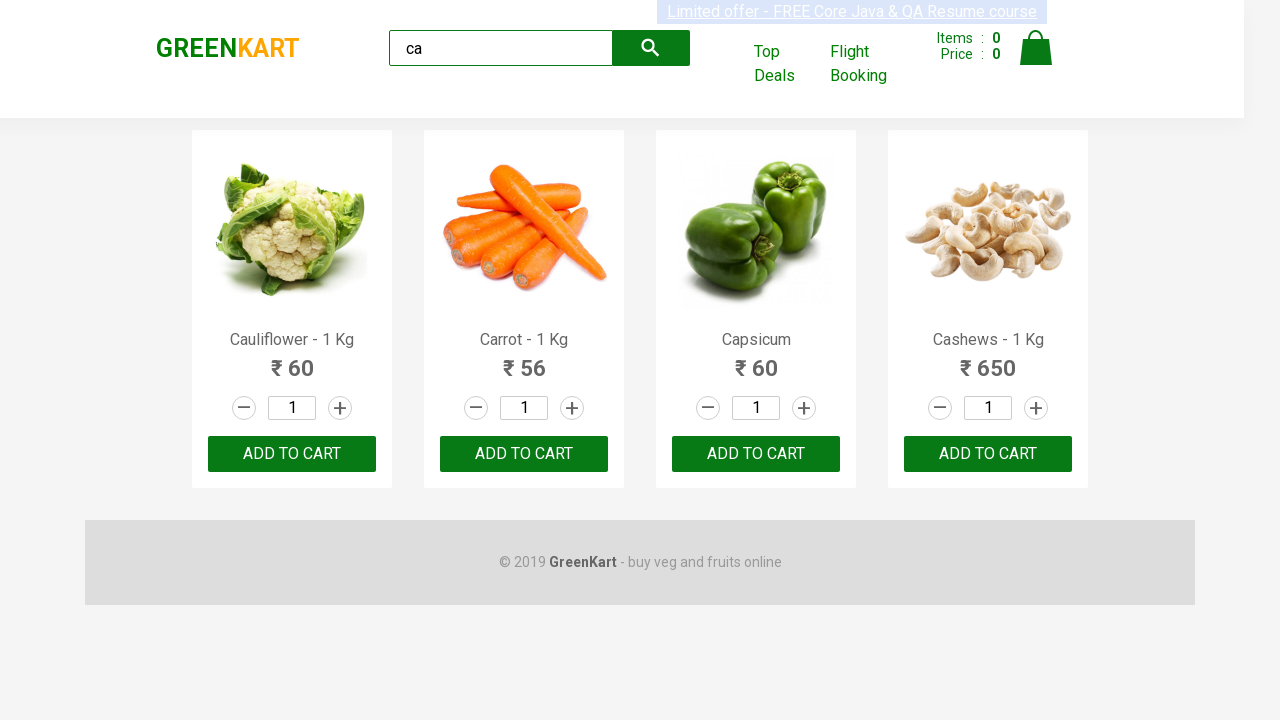

Retrieved product name: Capsicum
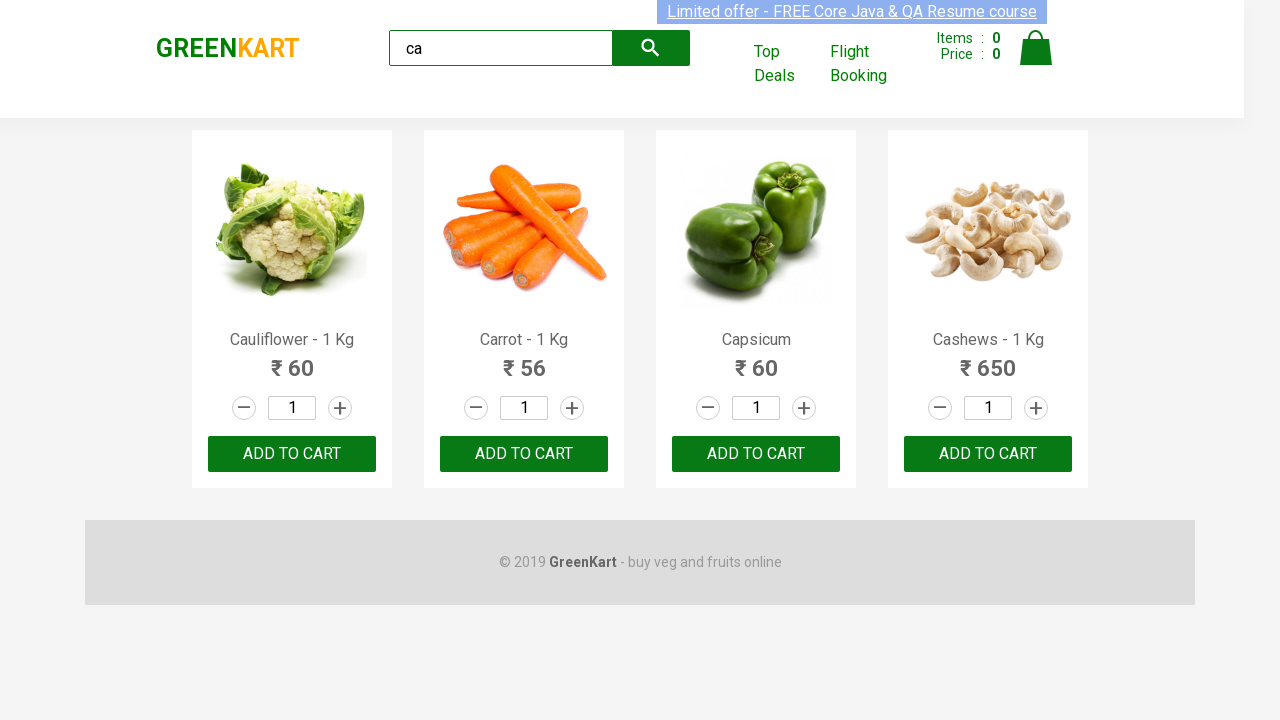

Retrieved product name: Cashews - 1 Kg
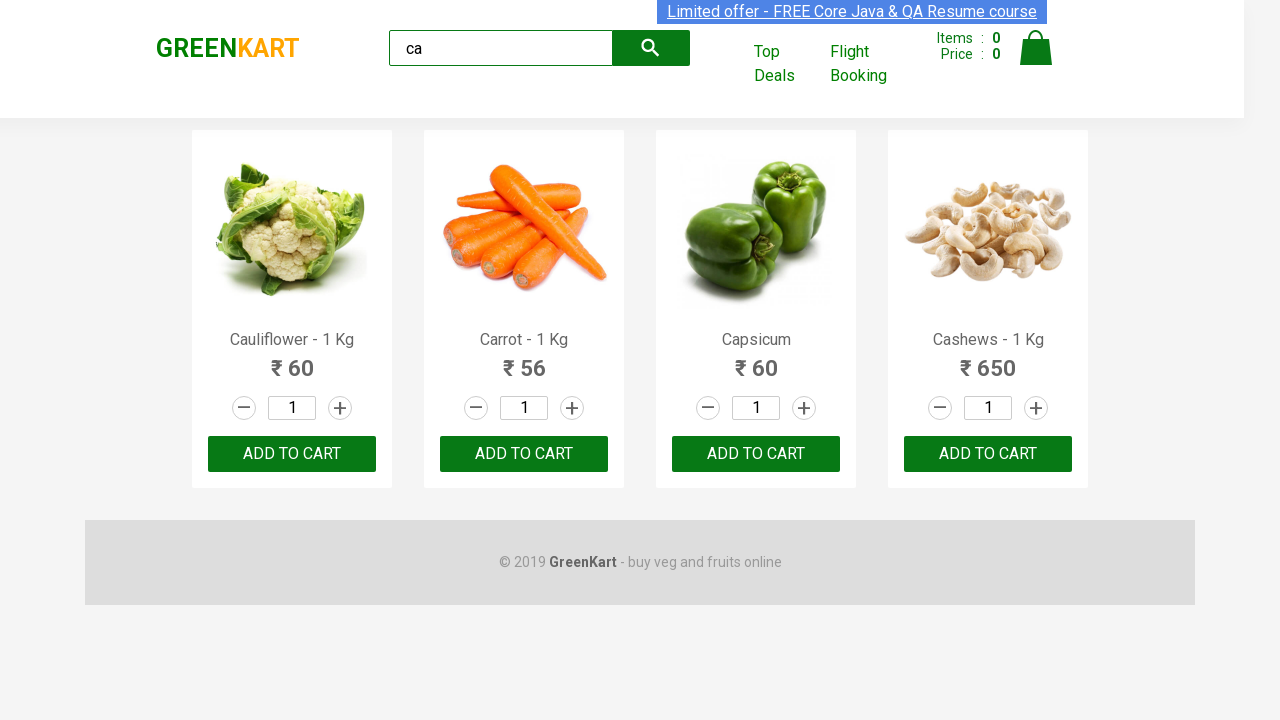

Clicked ADD TO CART for Cashews product at (988, 454) on .products .product >> nth=3 >> text=ADD TO CART
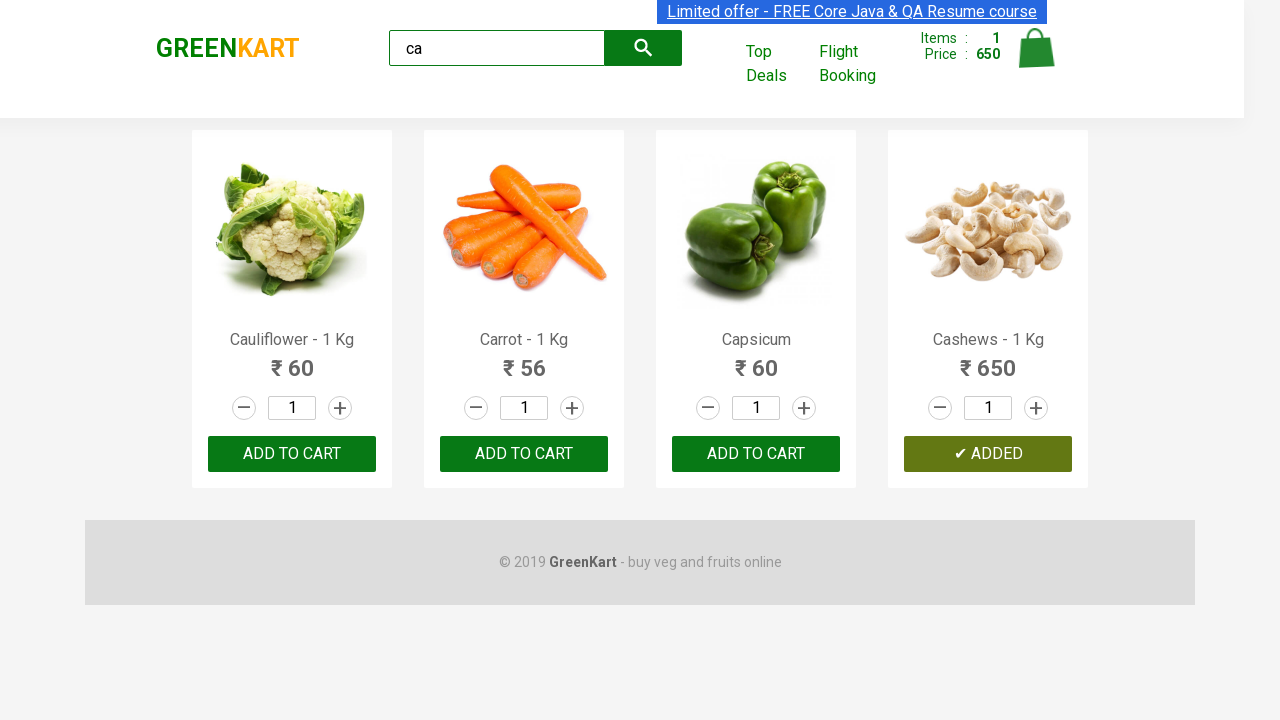

Clicked cart icon to view shopping cart at (1036, 48) on .cart-icon > img
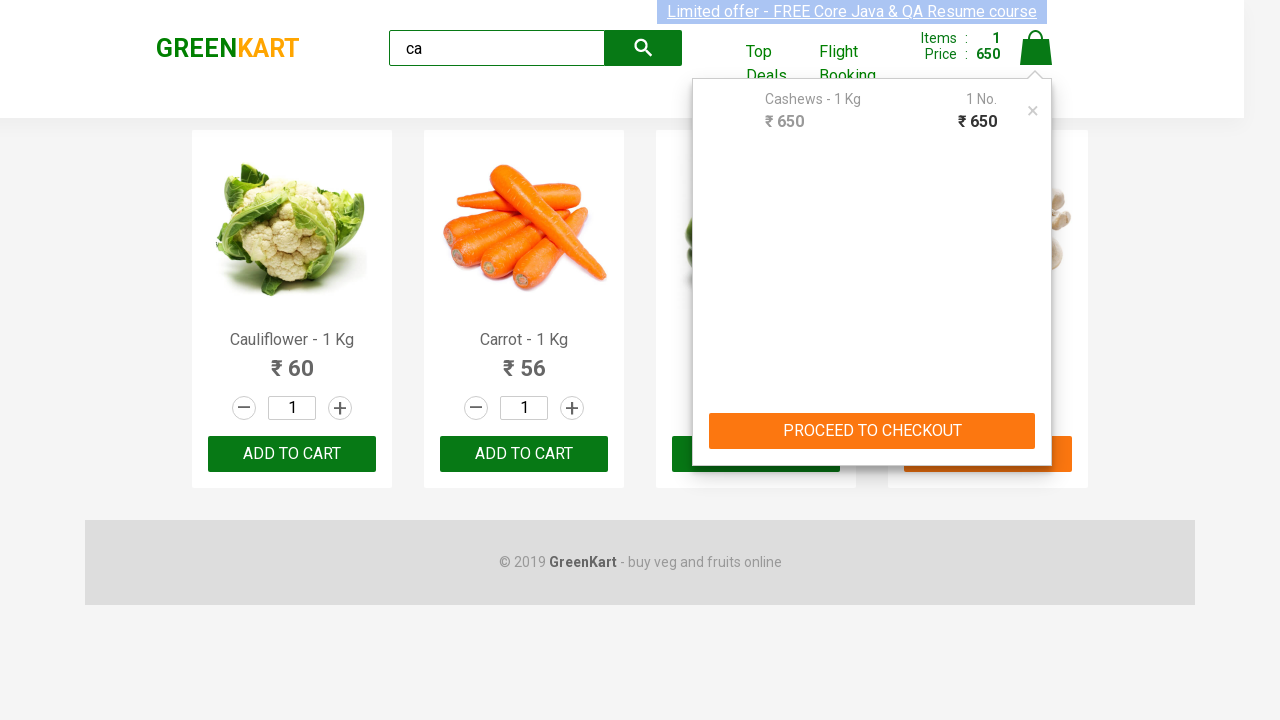

Clicked PROCEED TO CHECKOUT button at (872, 431) on text=PROCEED TO CHECKOUT
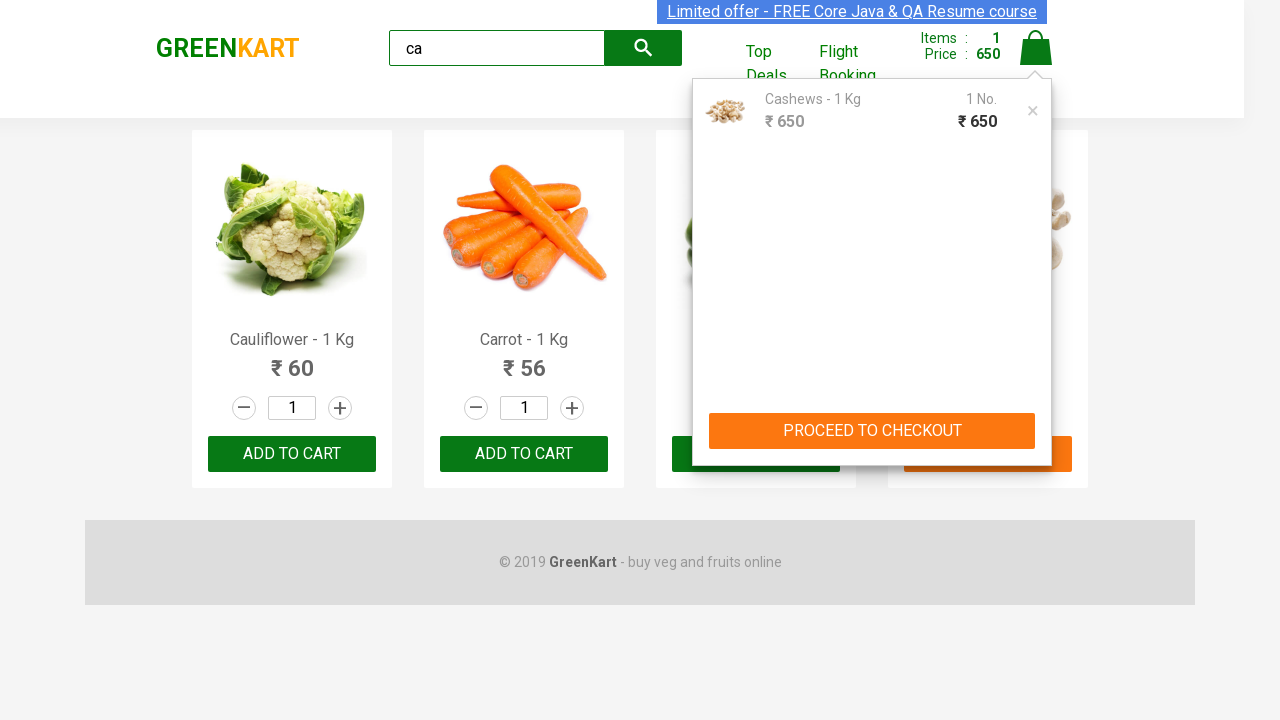

Clicked Place Order to complete the purchase at (1036, 420) on text=Place Order
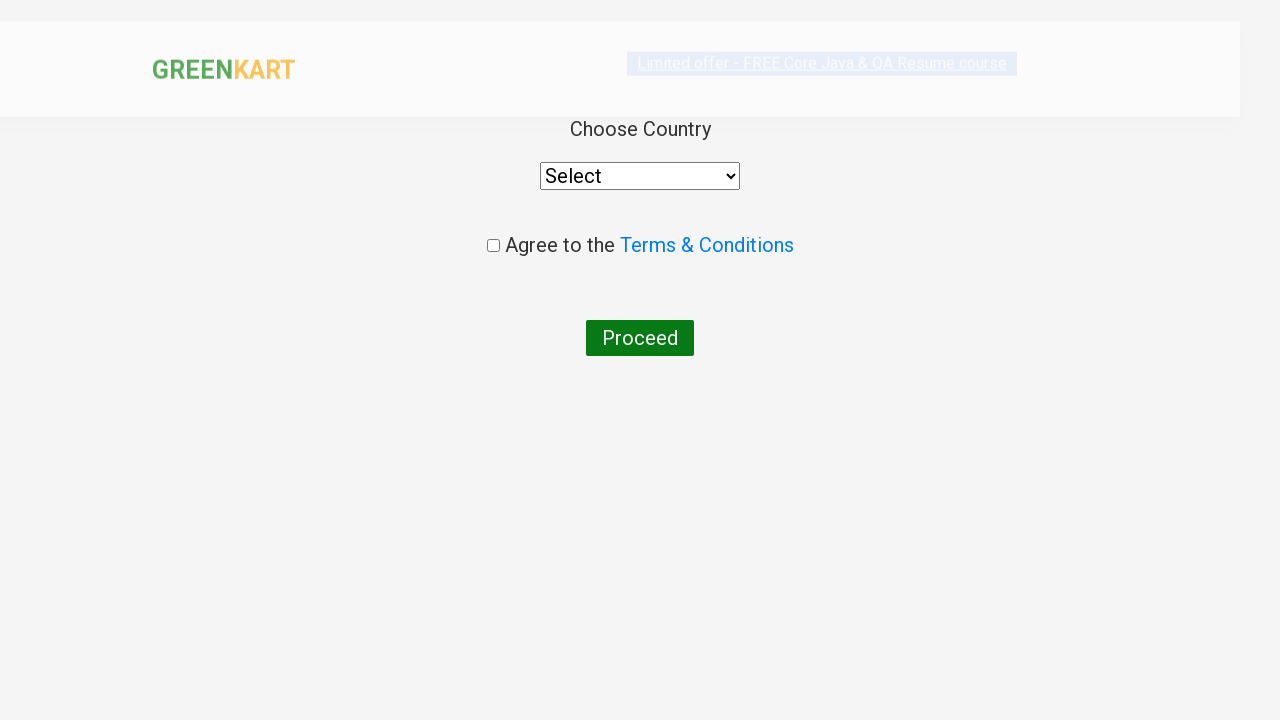

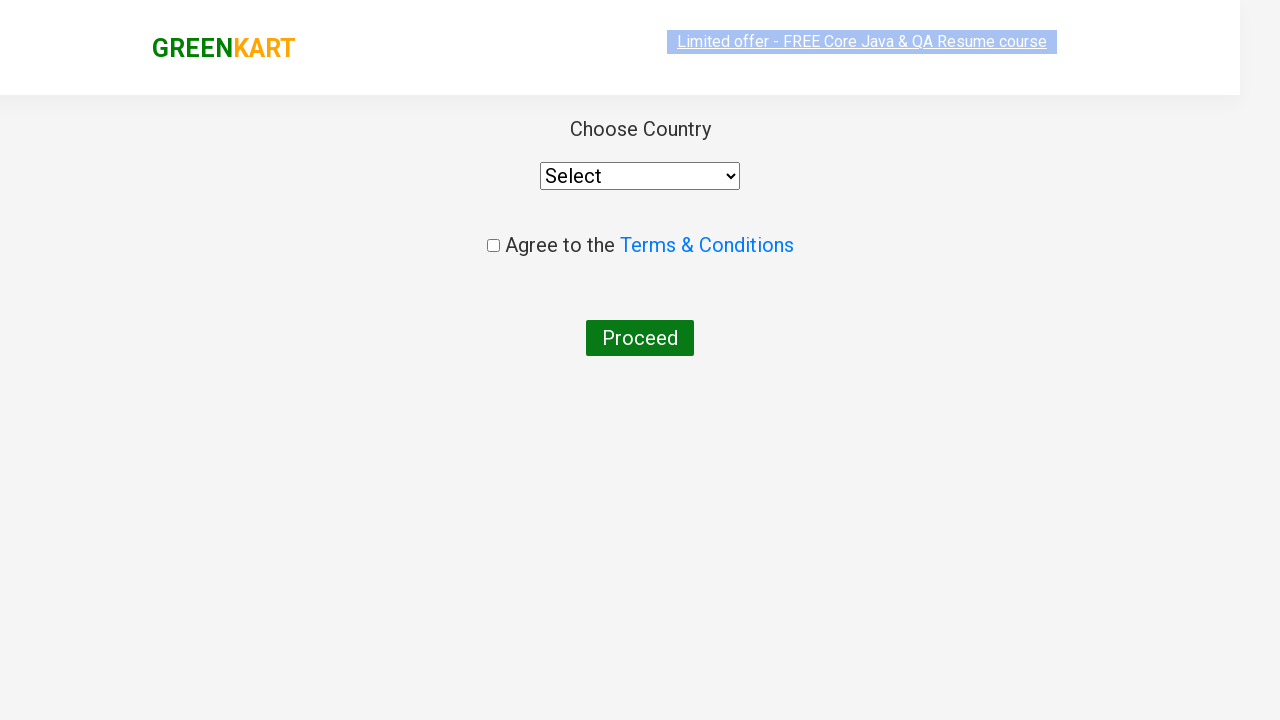